Tests clicking a button with a dynamically generated ID on the UI Testing Playground's dynamic ID challenge page. The button's ID changes on every page load, so the test uses CSS class selectors to locate it.

Starting URL: http://uitestingplayground.com/dynamicid

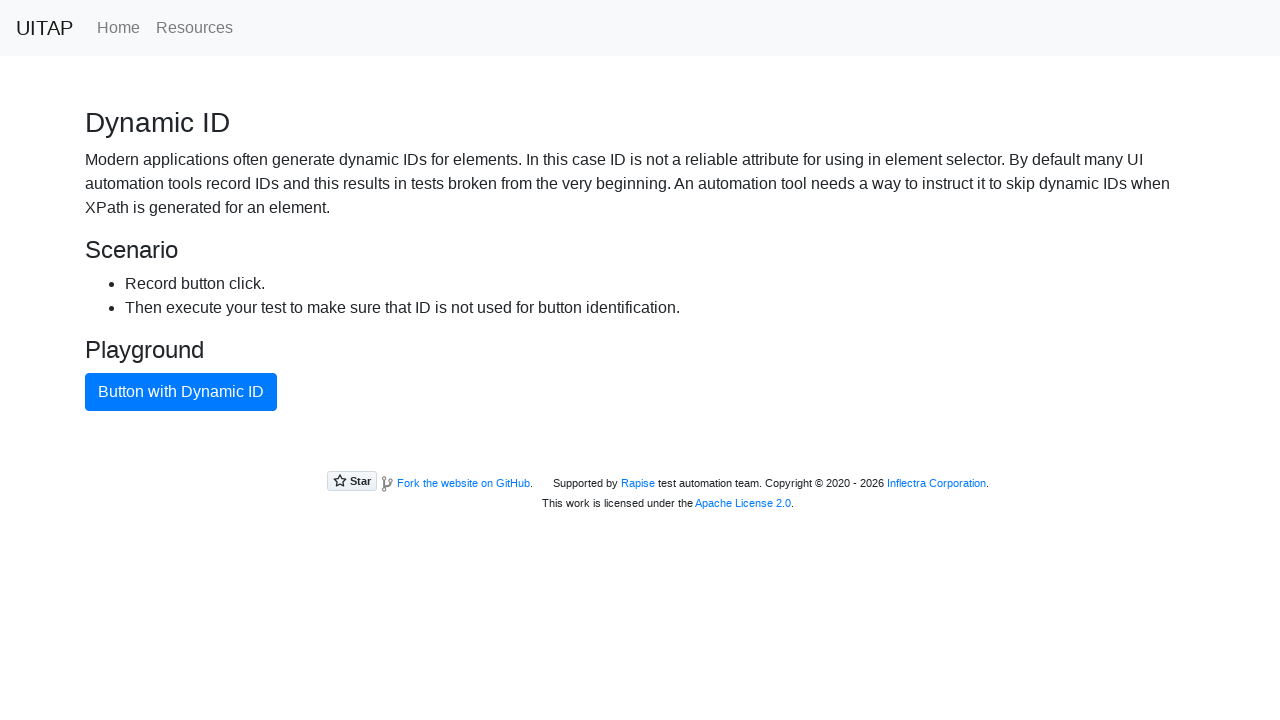

Clicked button with dynamic ID using CSS class selector at (181, 392) on button.btn.btn-primary
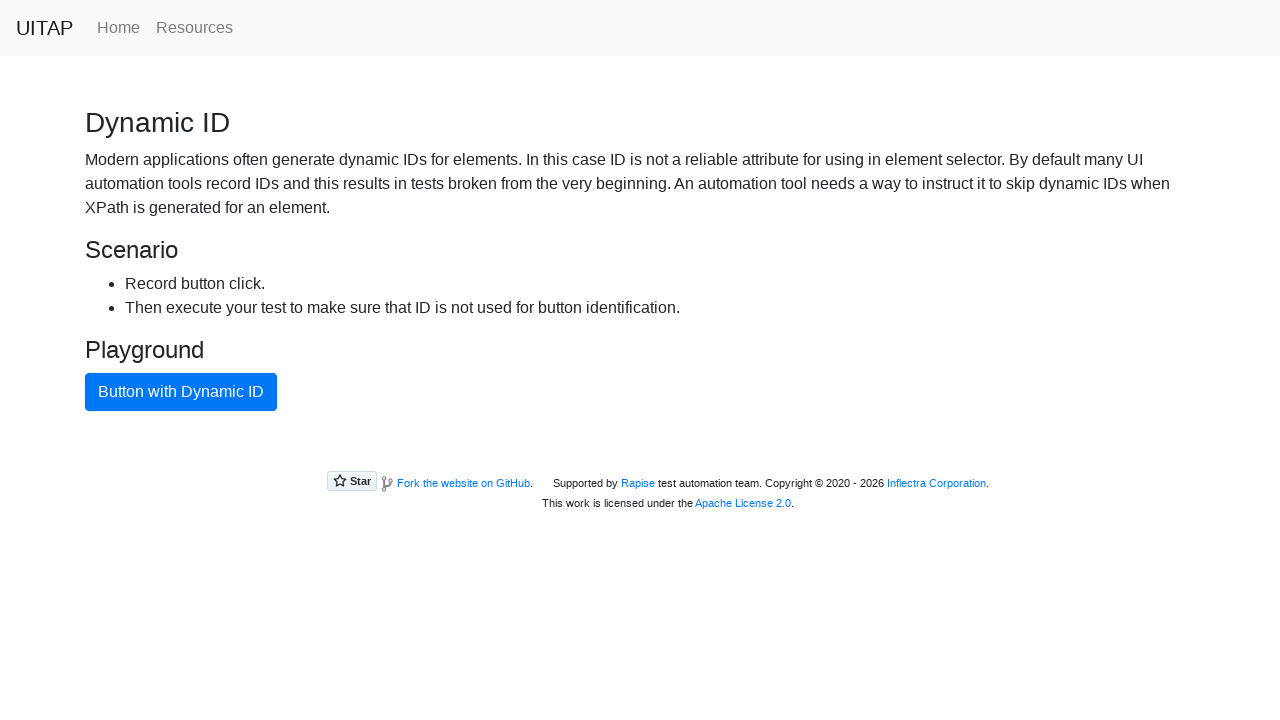

Waited 500ms to observe the result
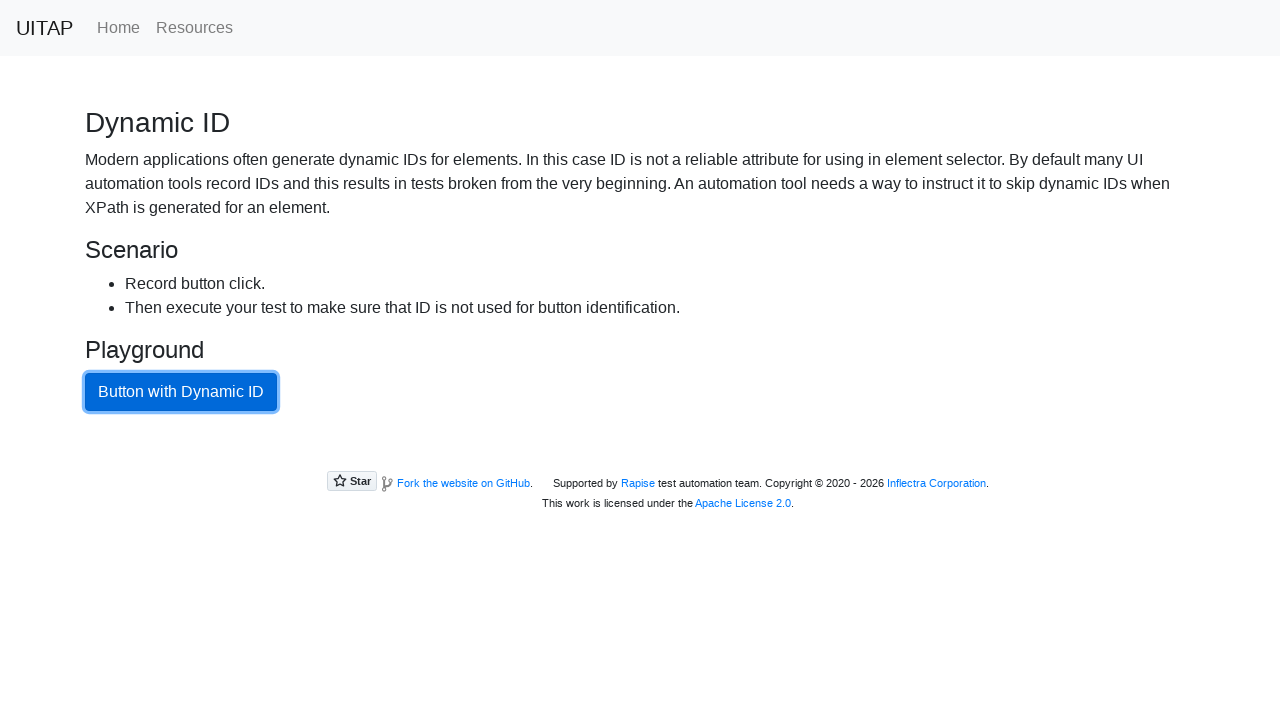

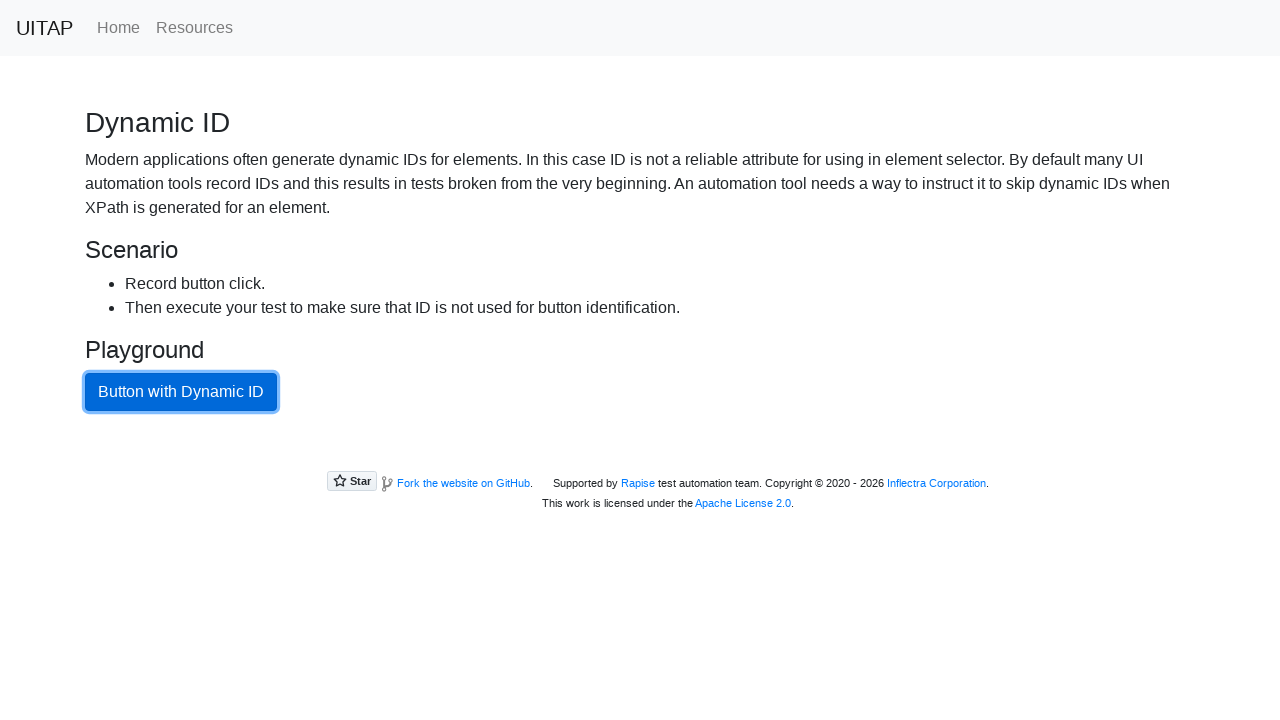